Demonstrates various browser automation methods including navigation between sites (nutrabay.com and healthkart.com), browser navigation controls (back, forward, refresh), window sizing and positioning, and retrieving page information like URL and title.

Starting URL: https://nutrabay.com/

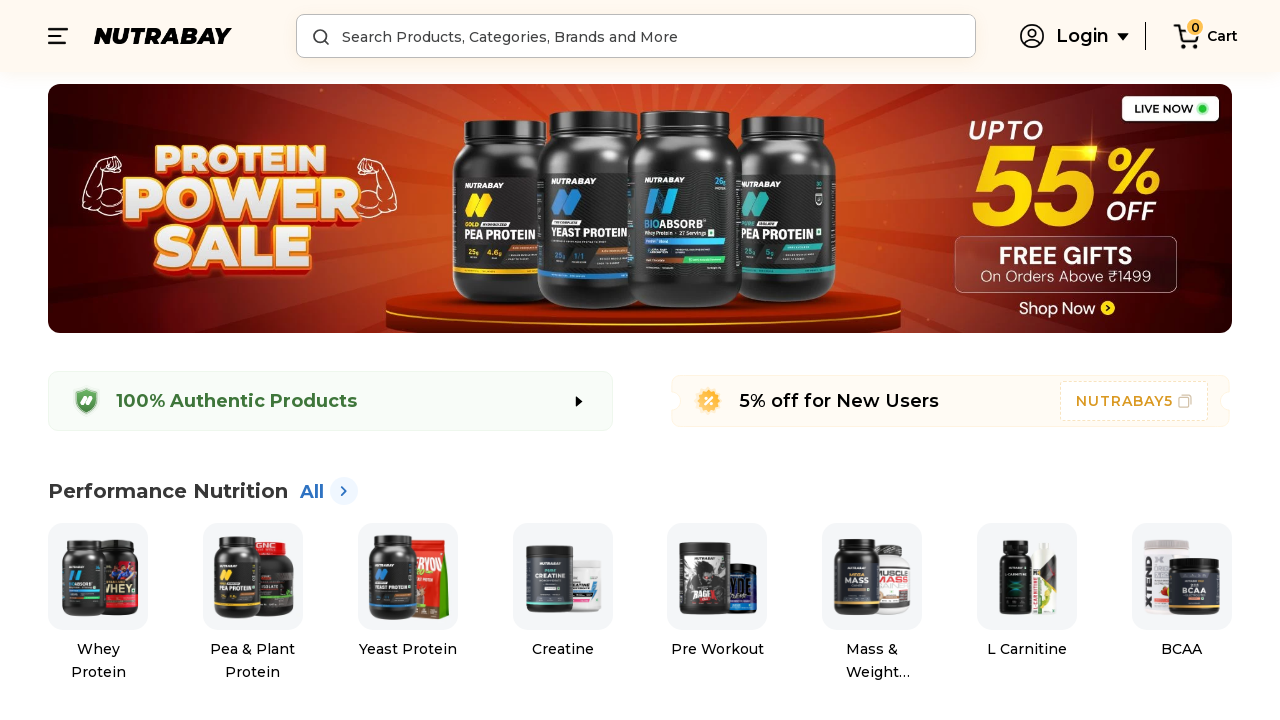

Set viewport size to 1920x1080
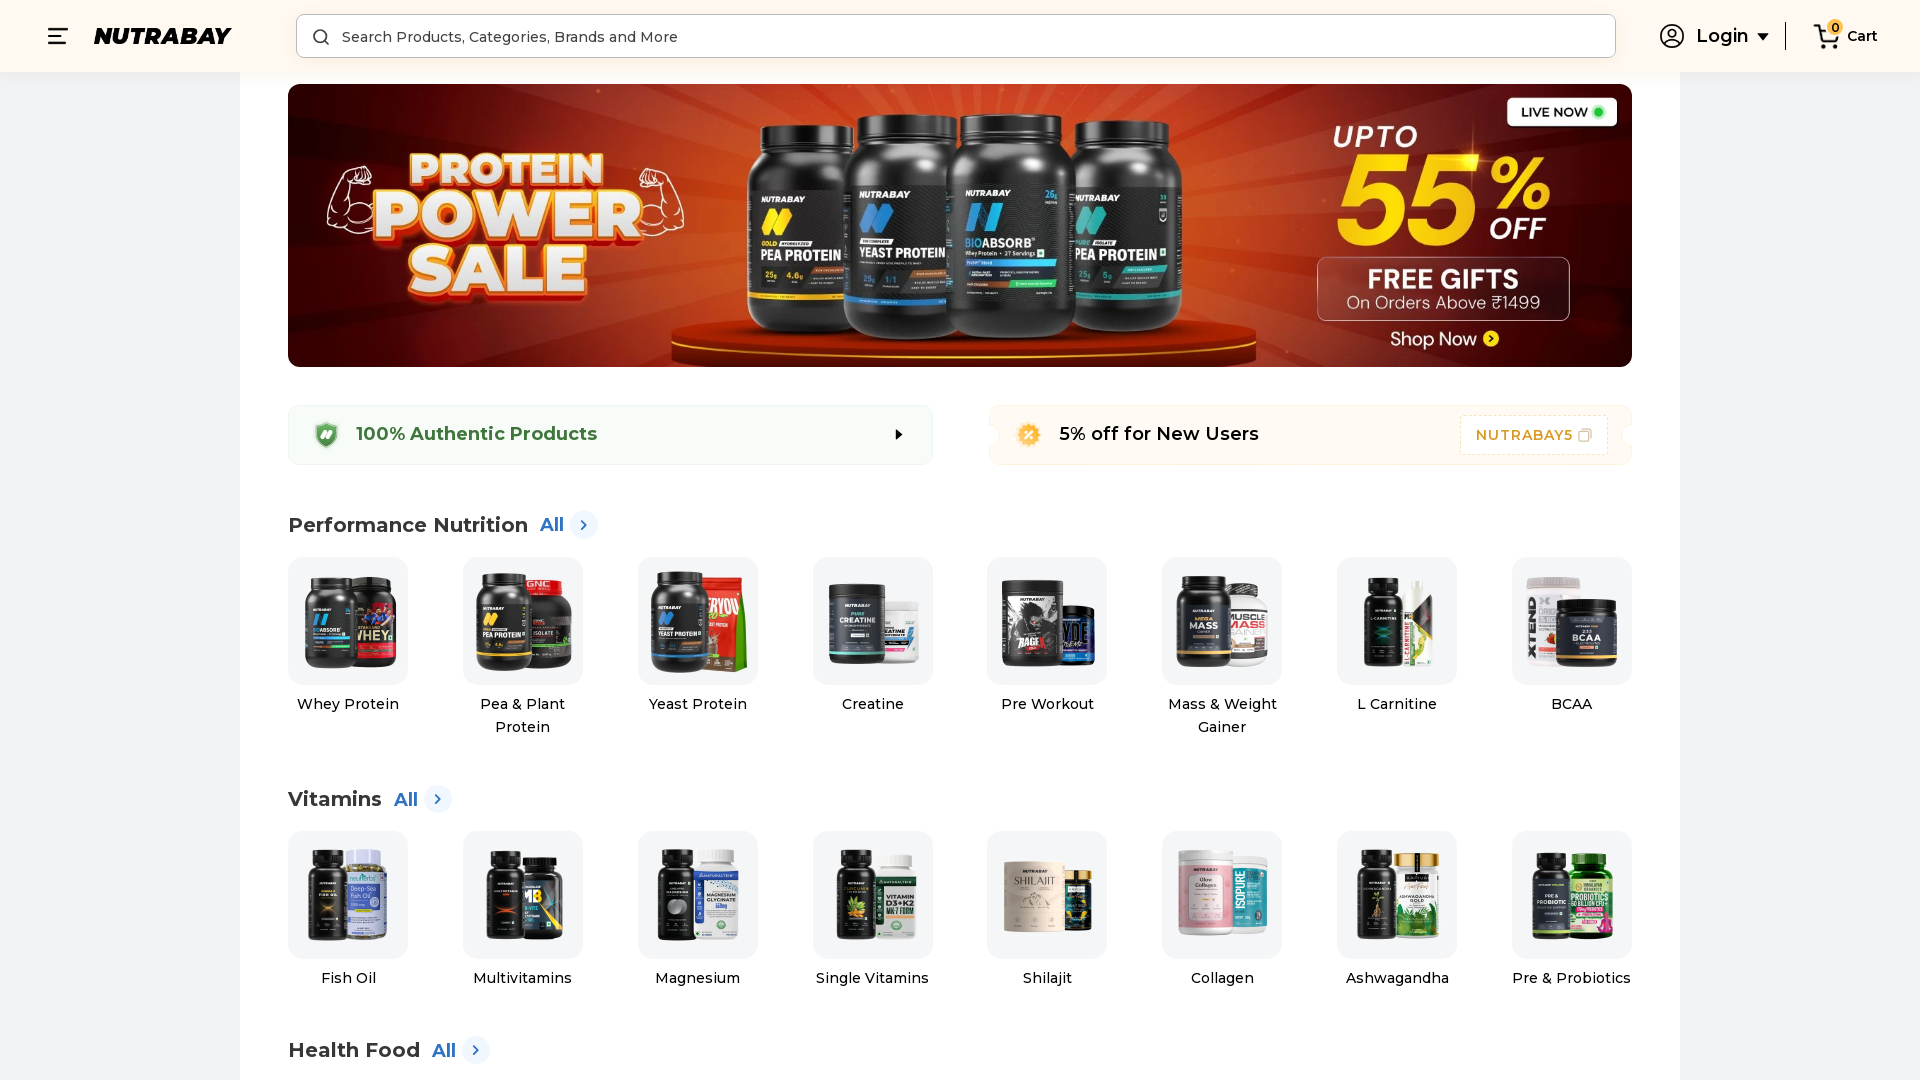

Retrieved current URL: https://nutrabay.com/
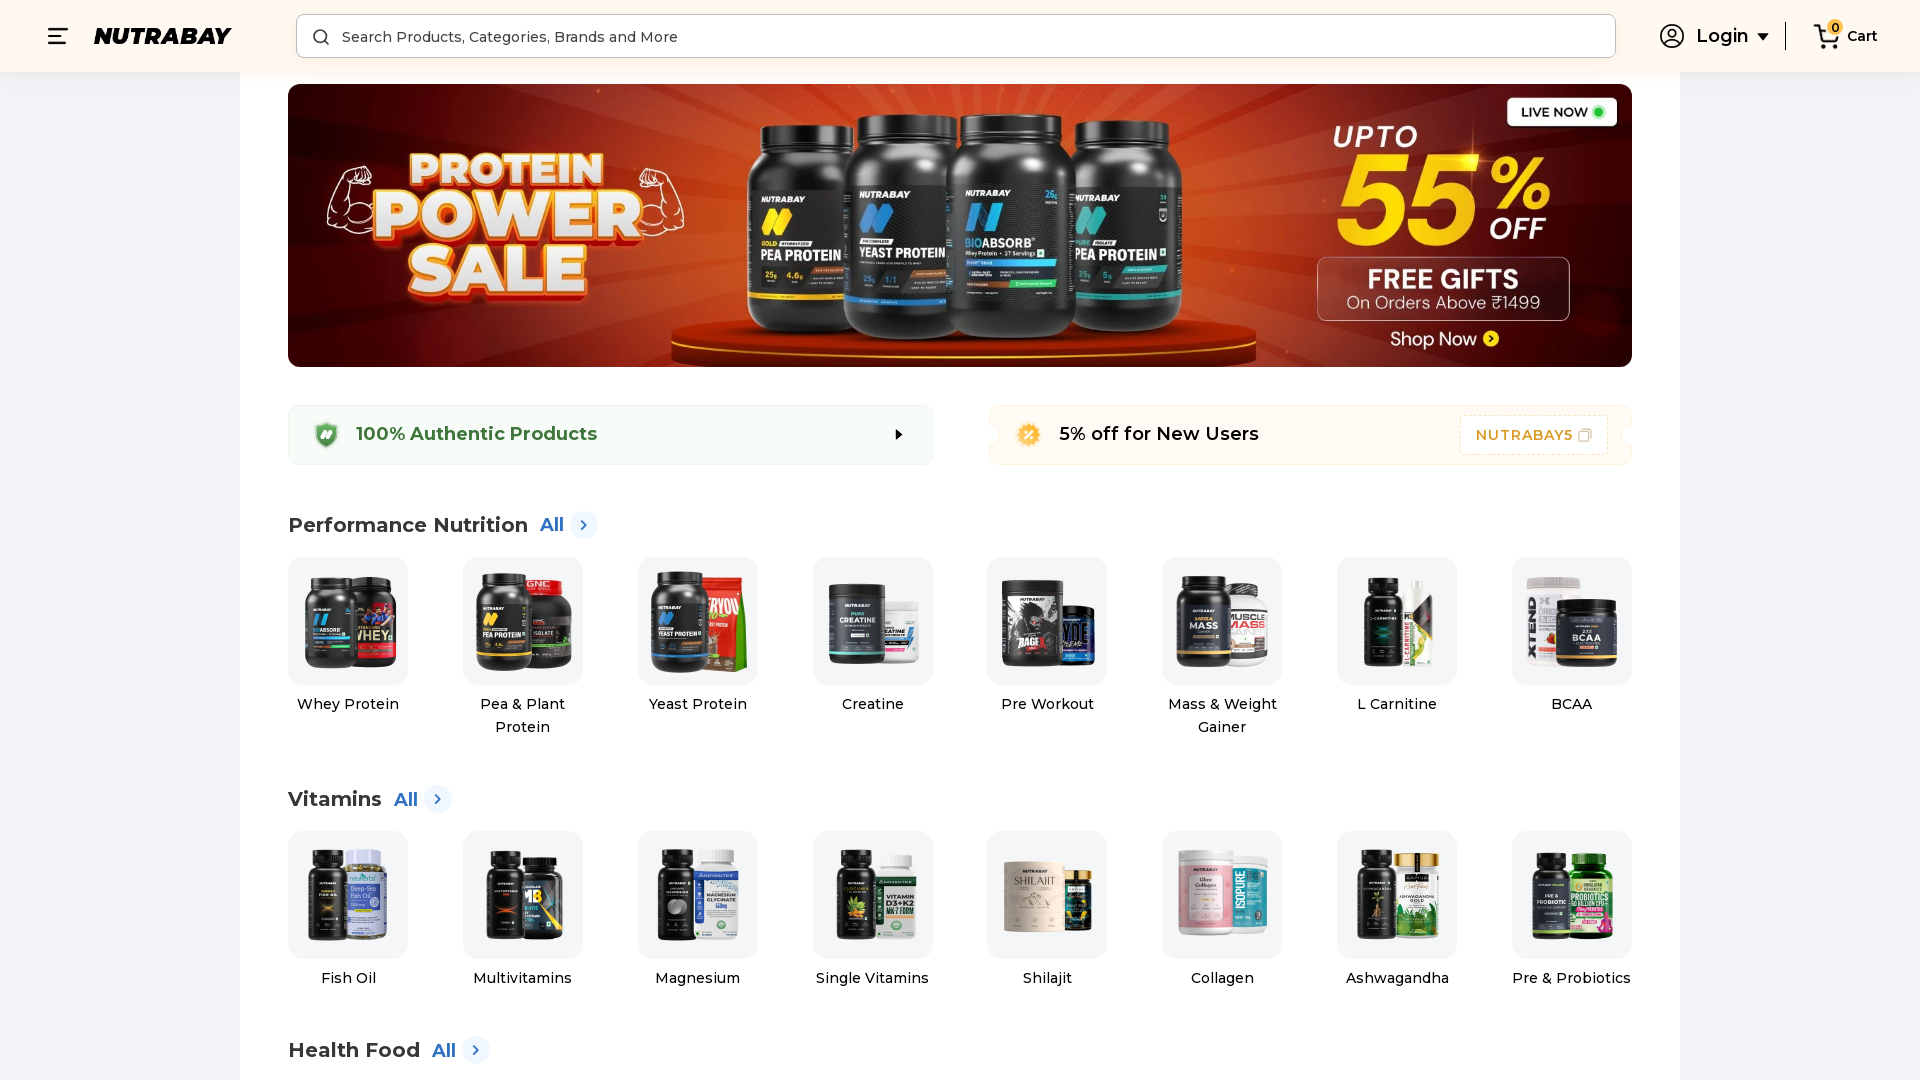

Retrieved page title: NUTRABAY™ | India's Authentic Supplement Store Online
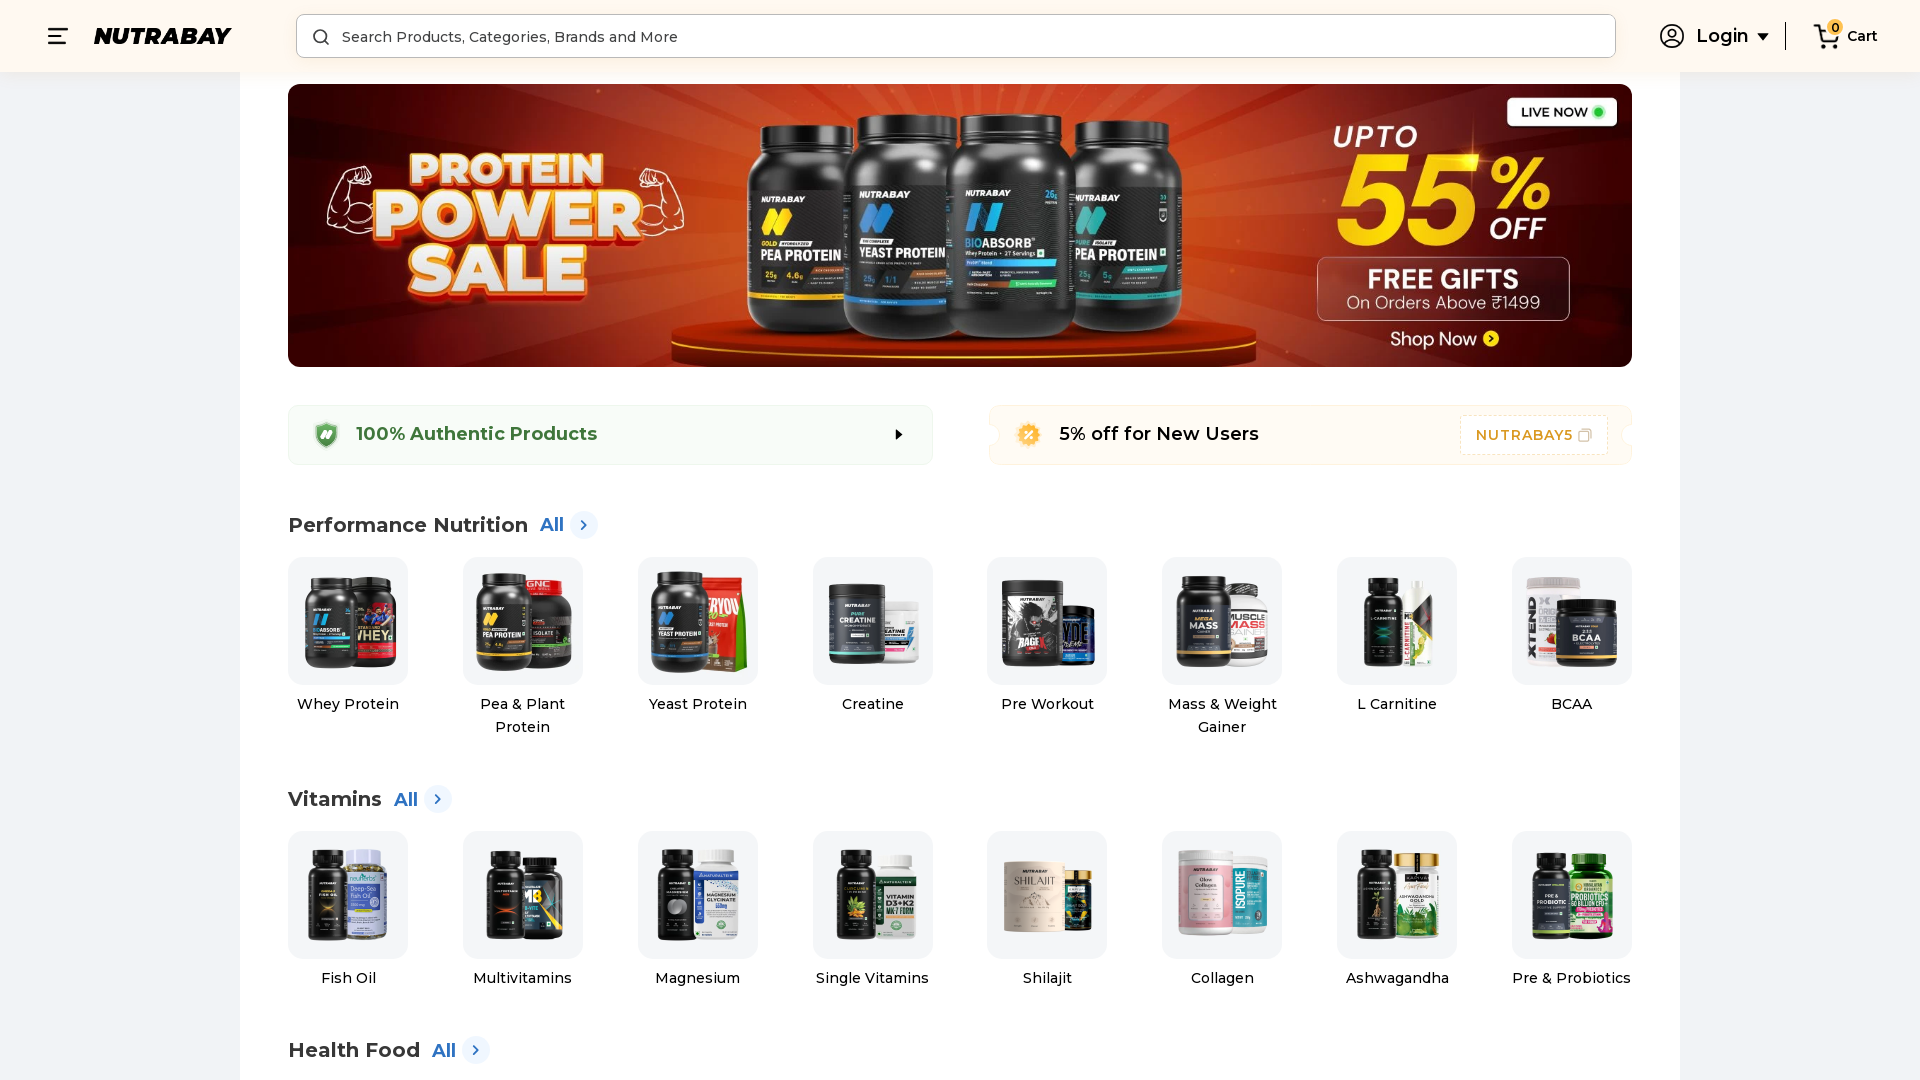

Navigated to healthkart.com
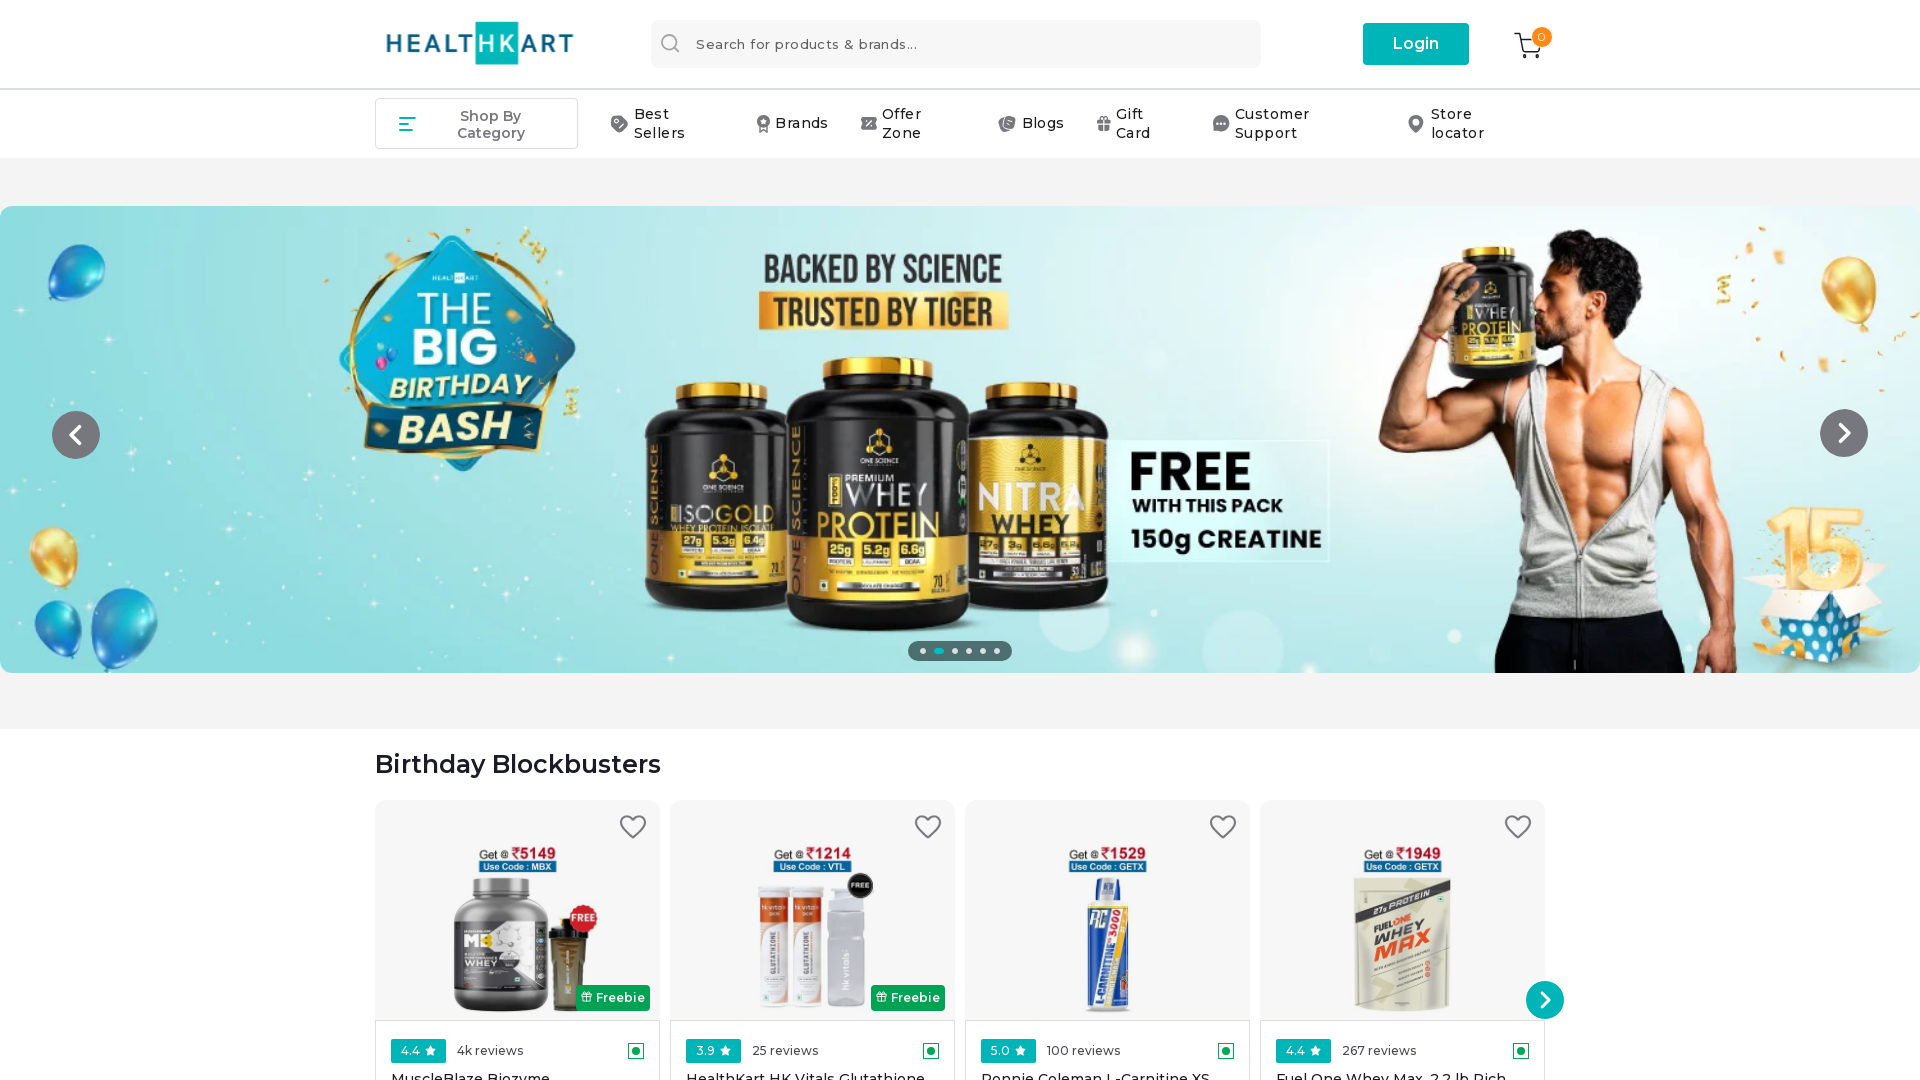

Navigated back to previous page
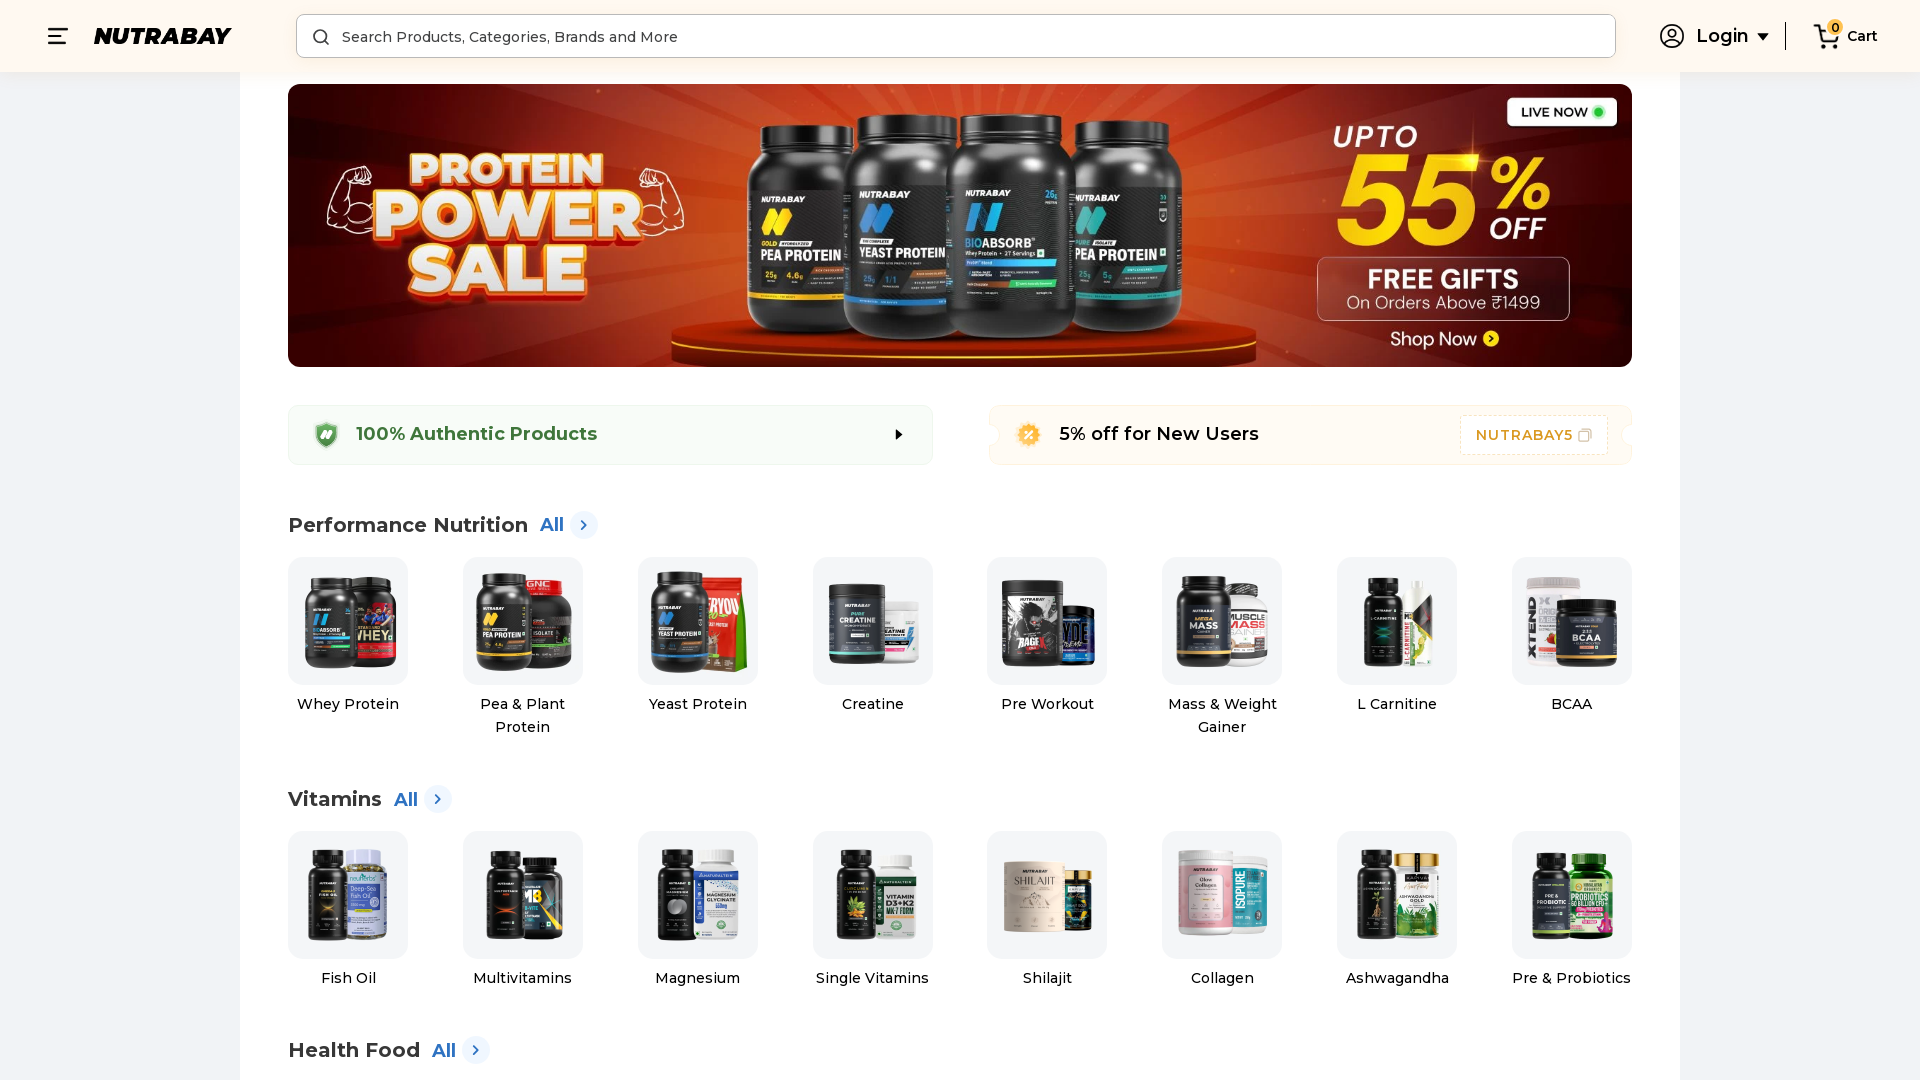

Navigated forward to healthkart.com
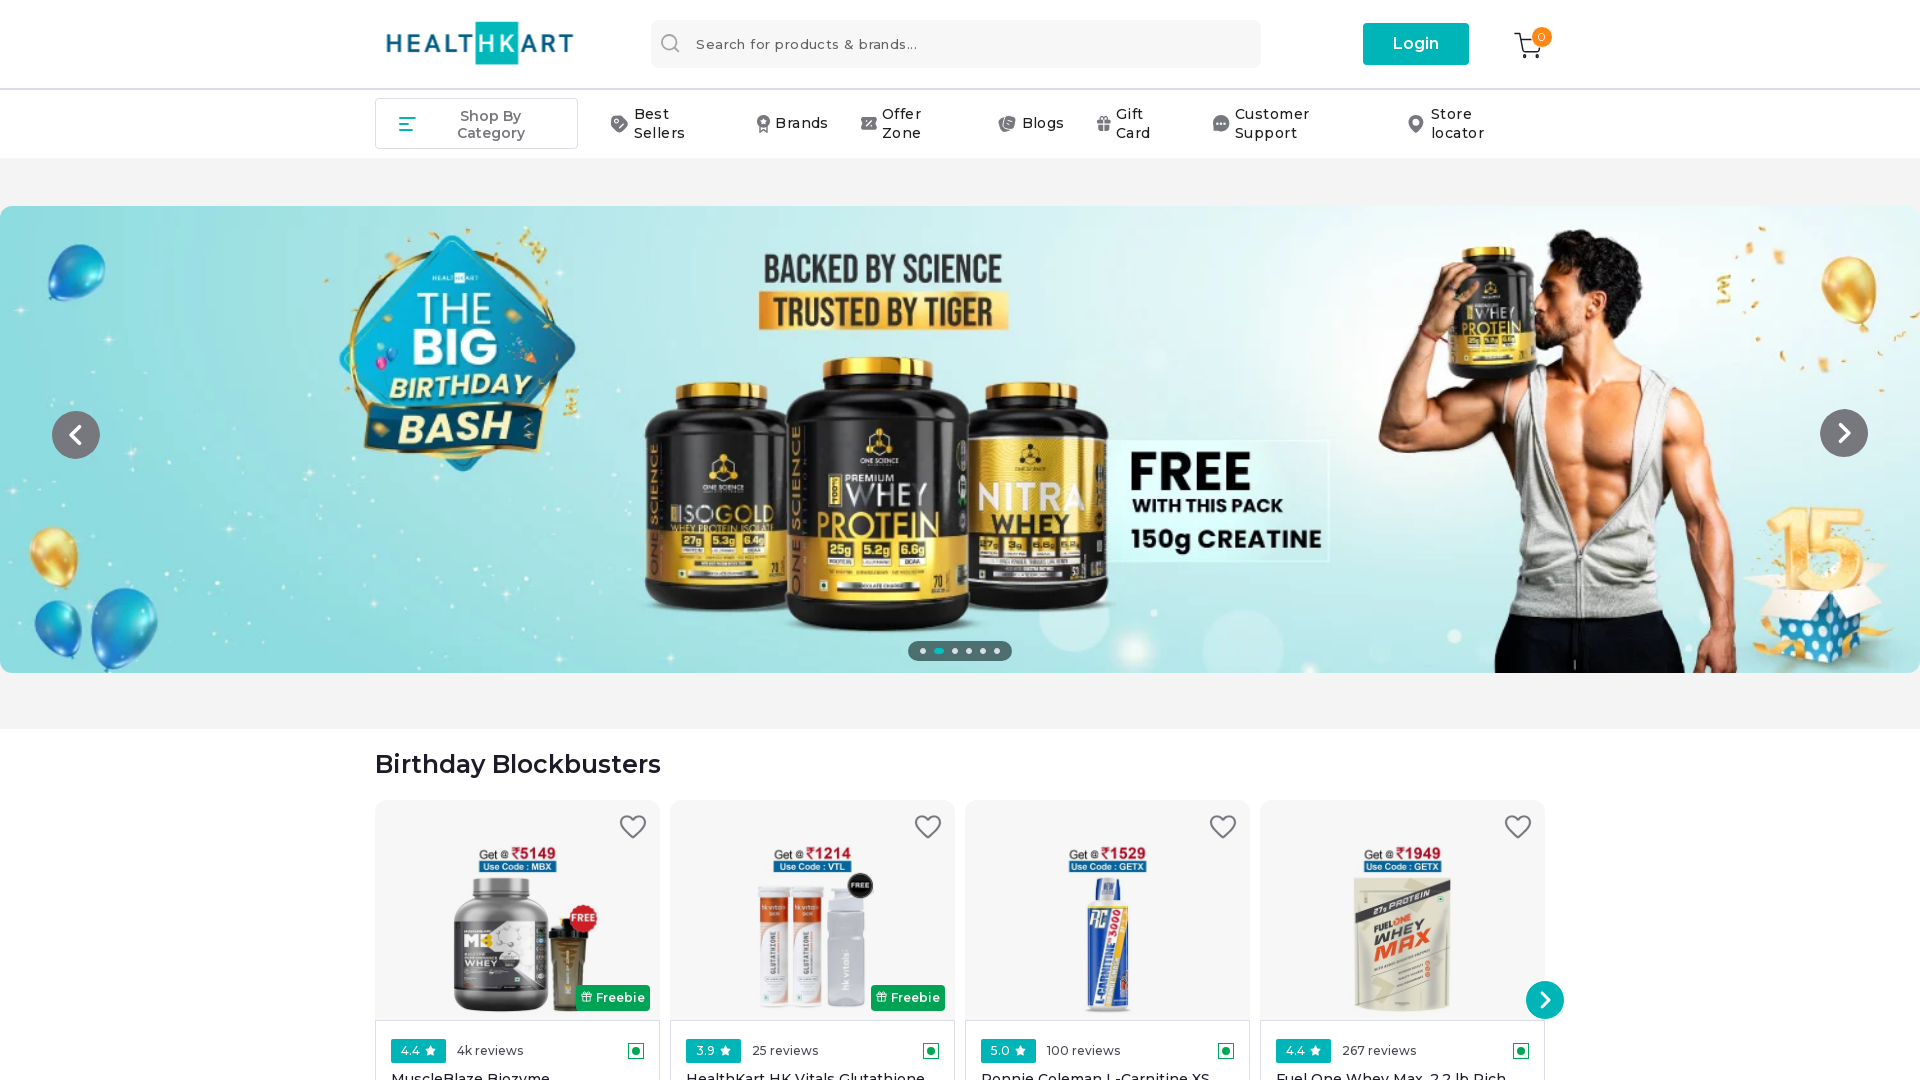

Refreshed the current page
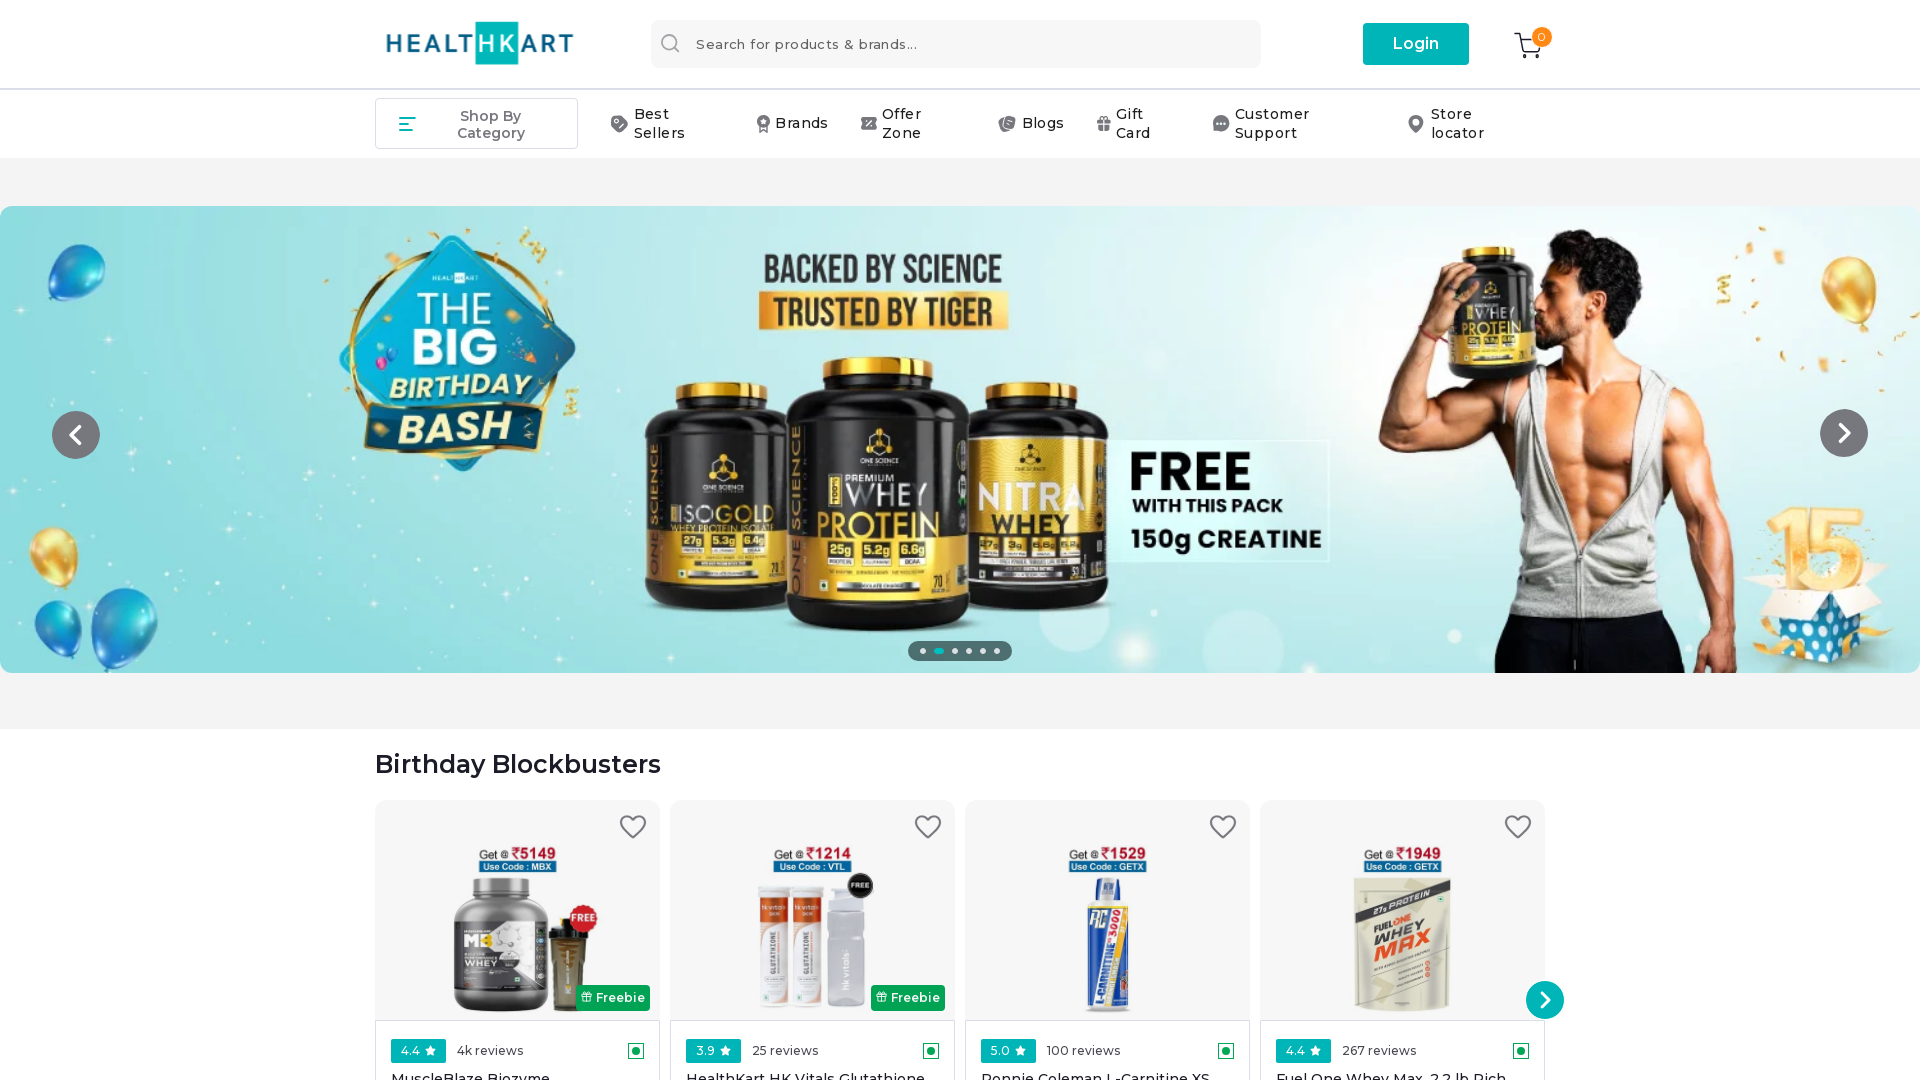

Set viewport size to 400x577
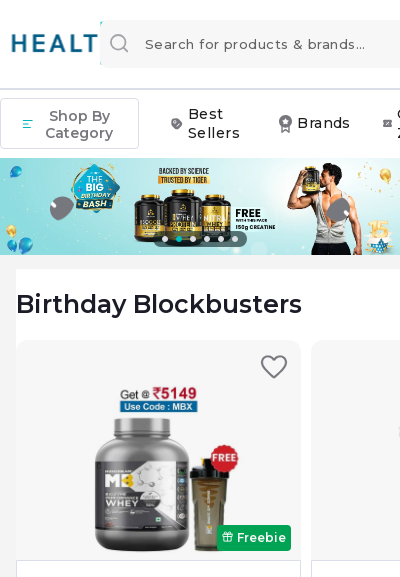

Retrieved viewport size: {'width': 400, 'height': 577}
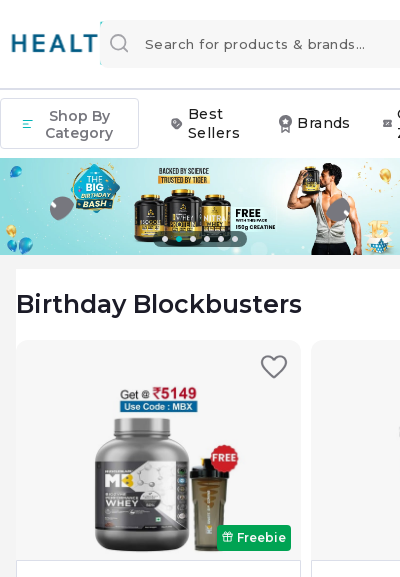

Waited for 2000ms to observe final state
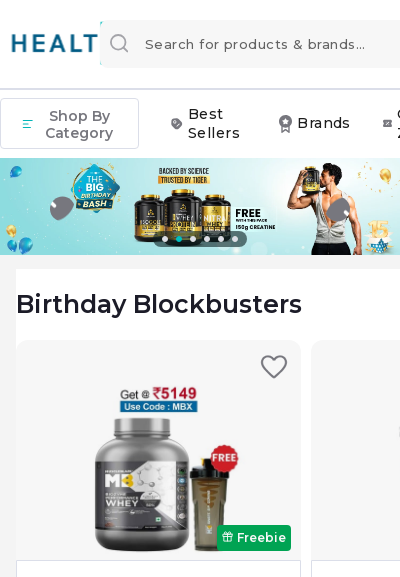

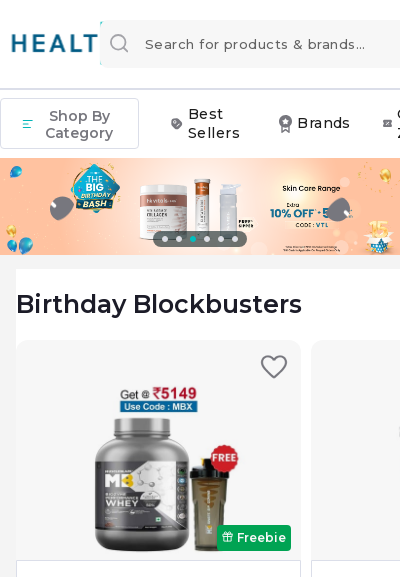